Tests that a todo item is removed when edited to an empty string

Starting URL: https://demo.playwright.dev/todomvc

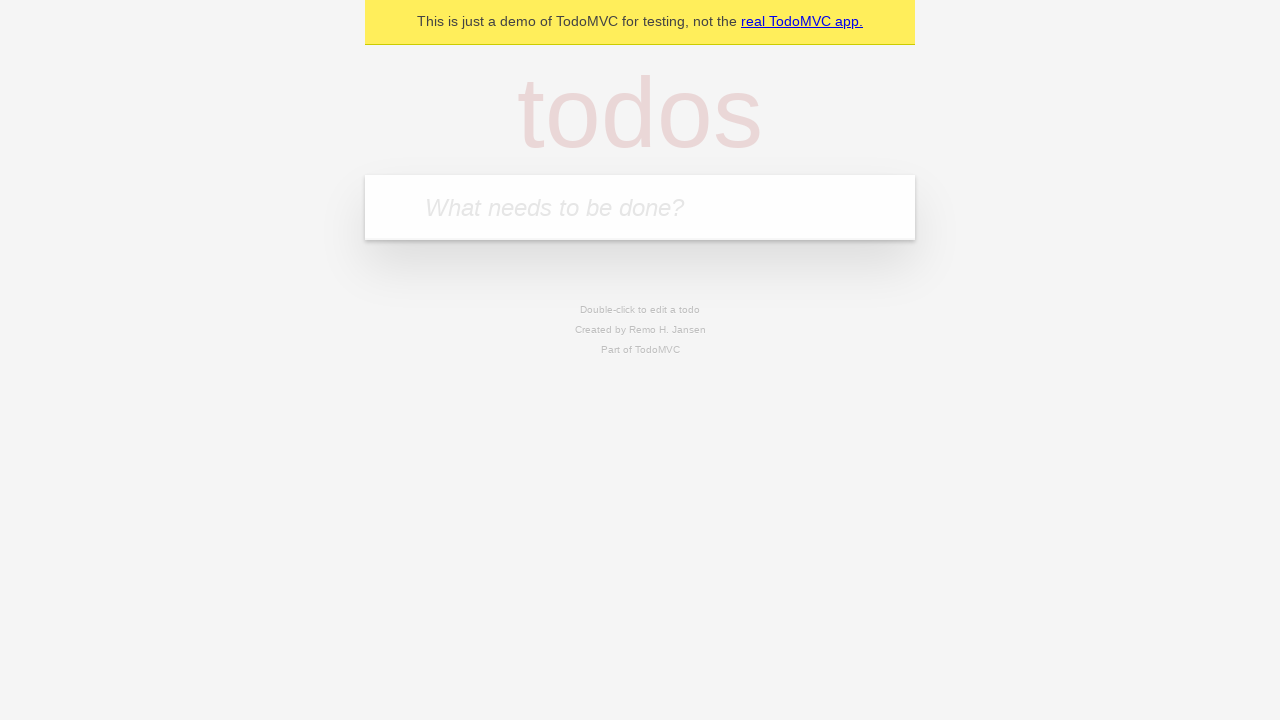

Filled first todo input with 'buy some cheese' on internal:attr=[placeholder="What needs to be done?"i]
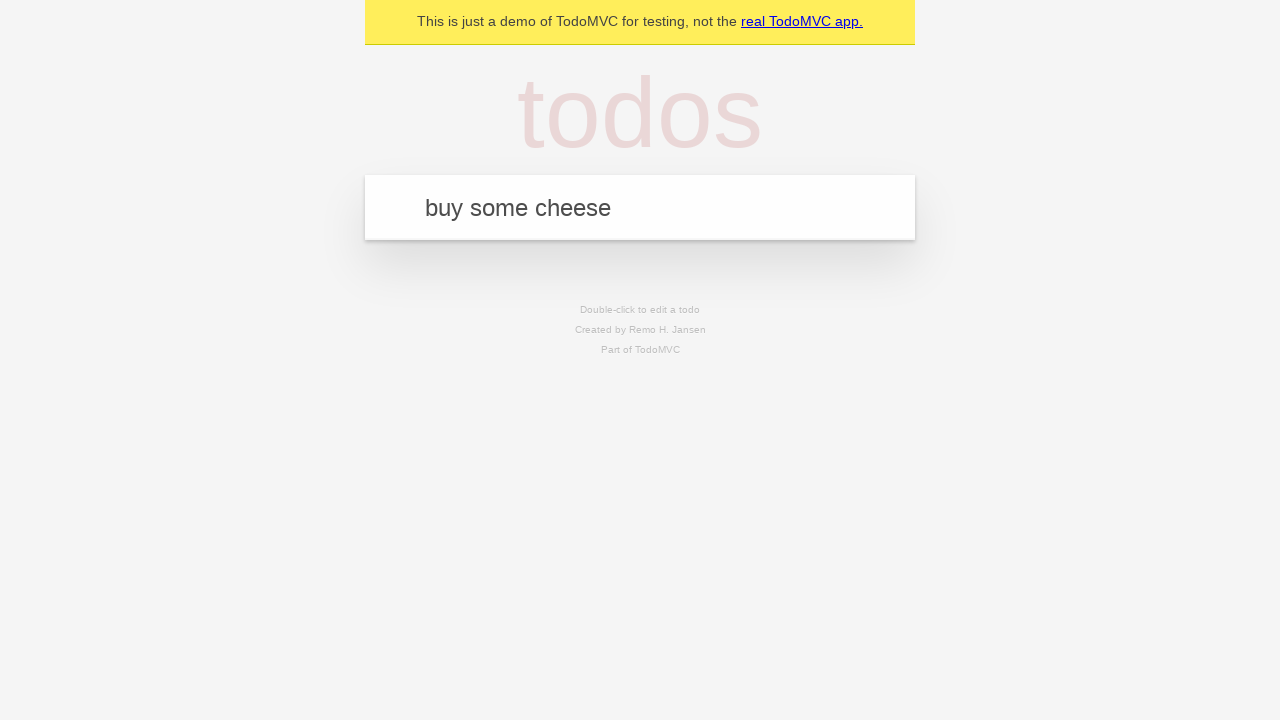

Pressed Enter to create first todo item on internal:attr=[placeholder="What needs to be done?"i]
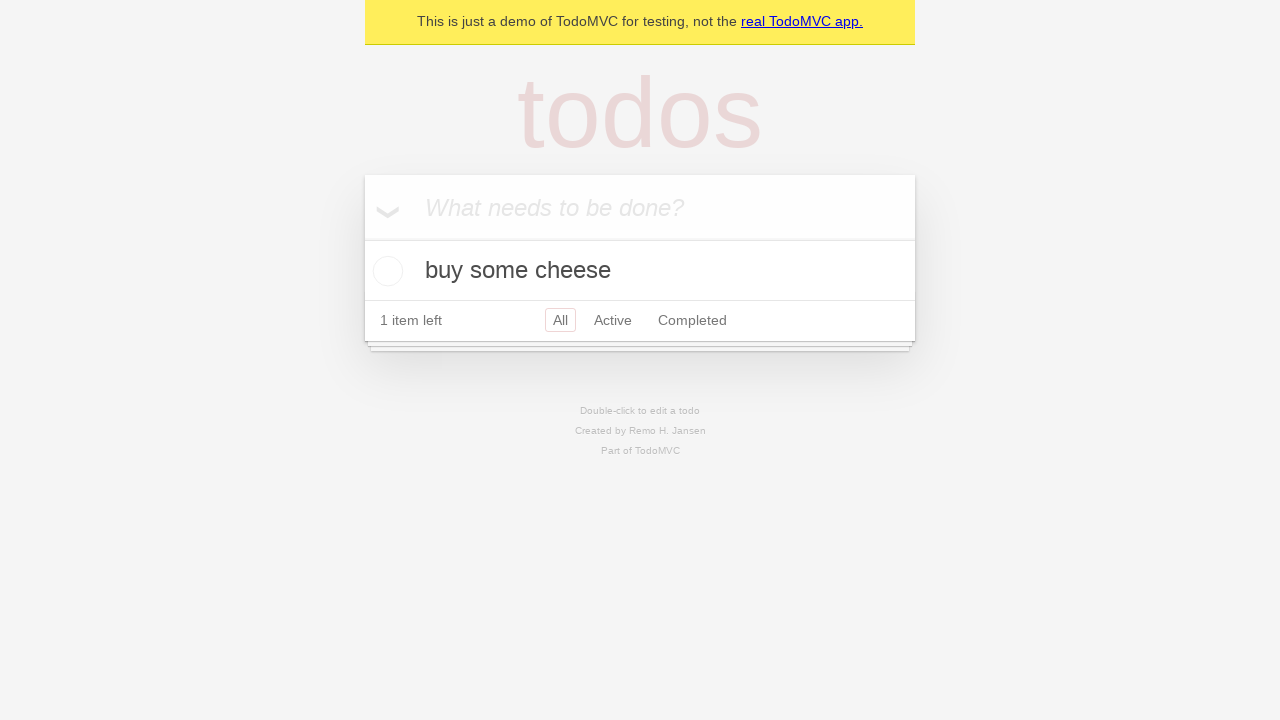

Filled second todo input with 'feed the cat' on internal:attr=[placeholder="What needs to be done?"i]
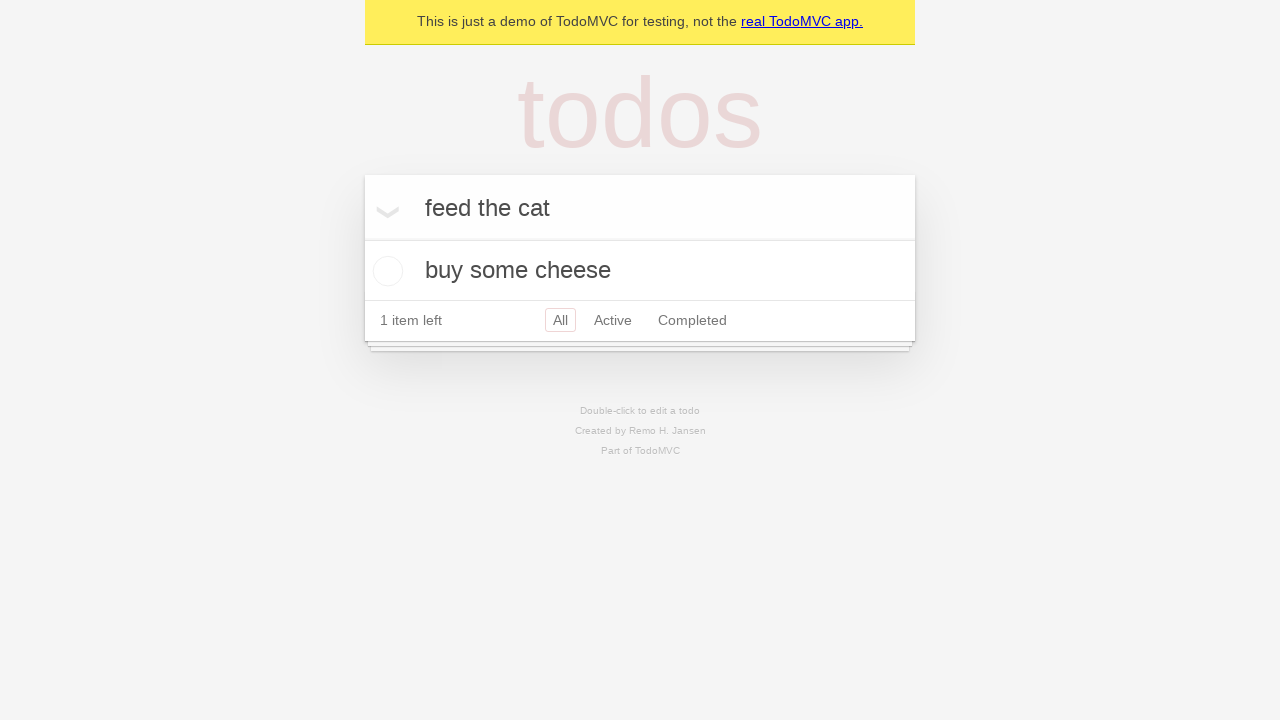

Pressed Enter to create second todo item on internal:attr=[placeholder="What needs to be done?"i]
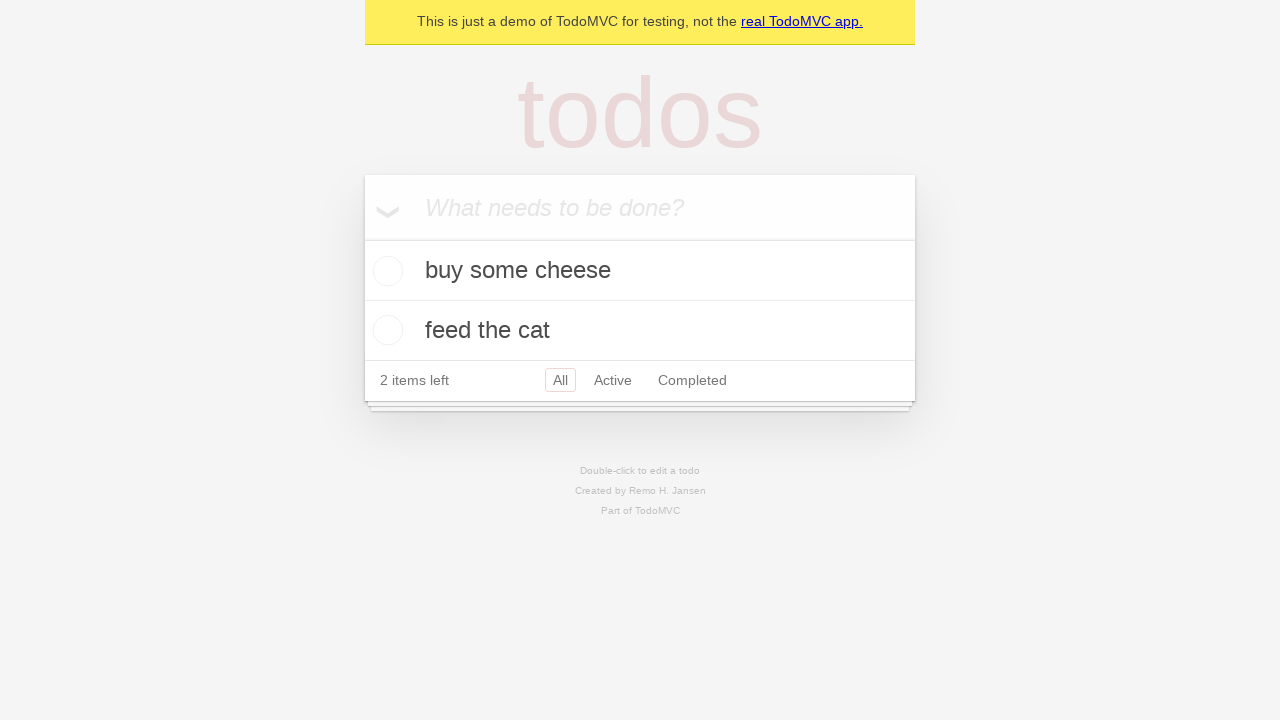

Filled third todo input with 'book a doctors appointment' on internal:attr=[placeholder="What needs to be done?"i]
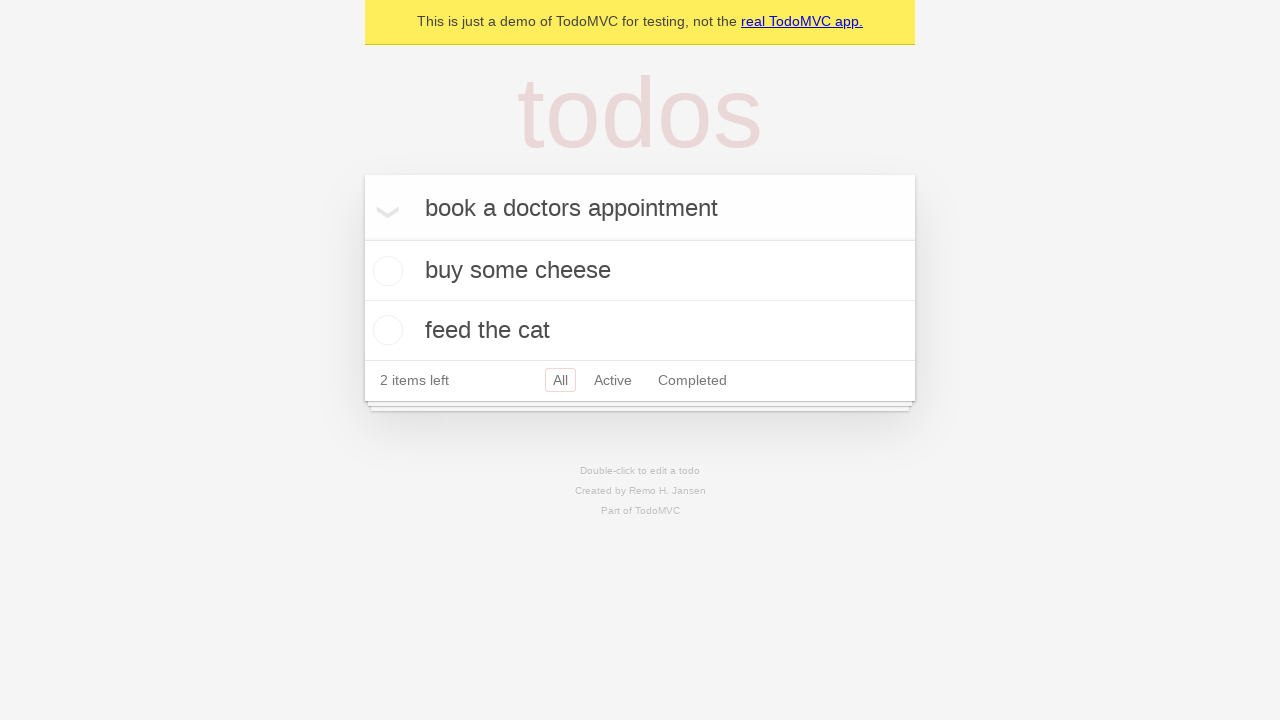

Pressed Enter to create third todo item on internal:attr=[placeholder="What needs to be done?"i]
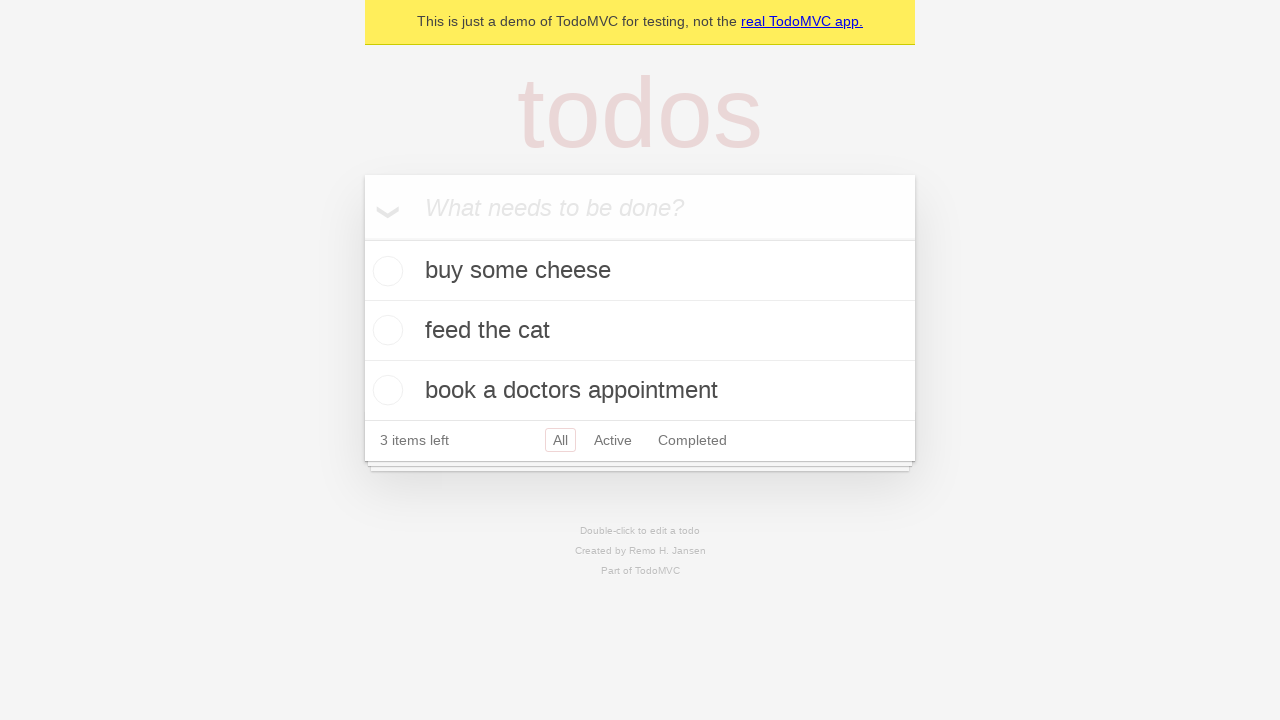

Located all todo items
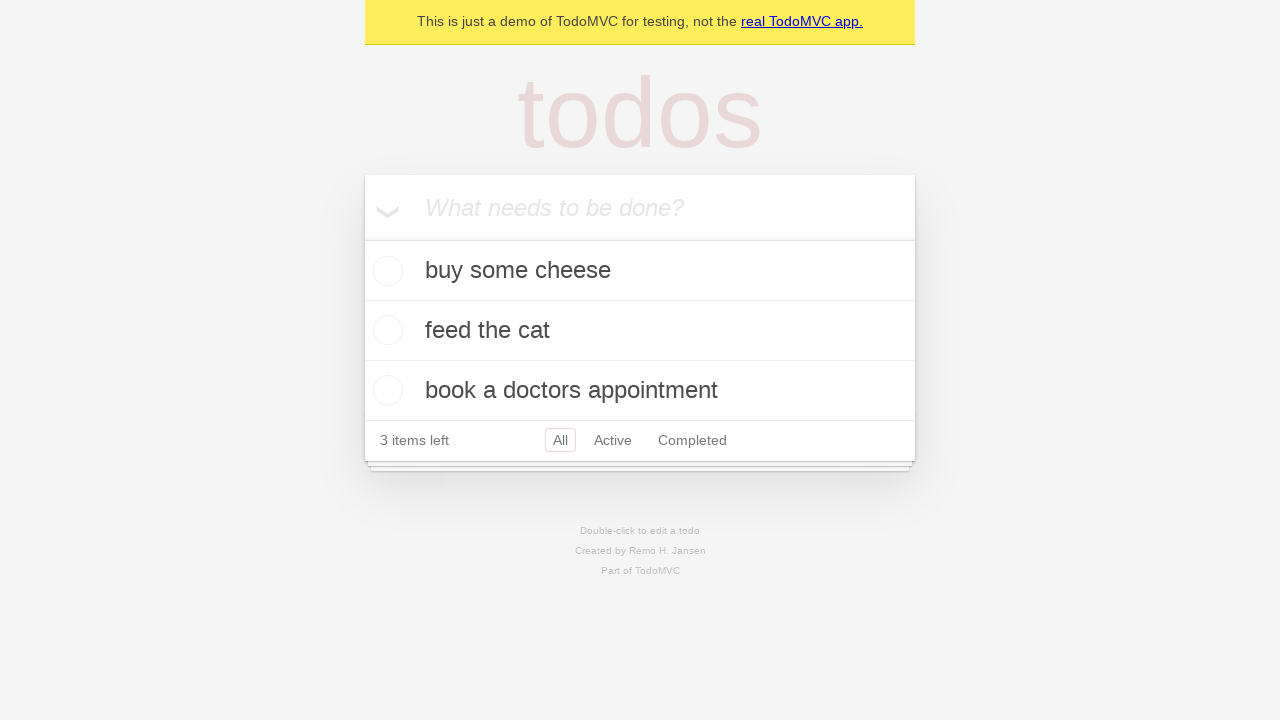

Double-clicked second todo item to enter edit mode at (640, 331) on internal:testid=[data-testid="todo-item"s] >> nth=1
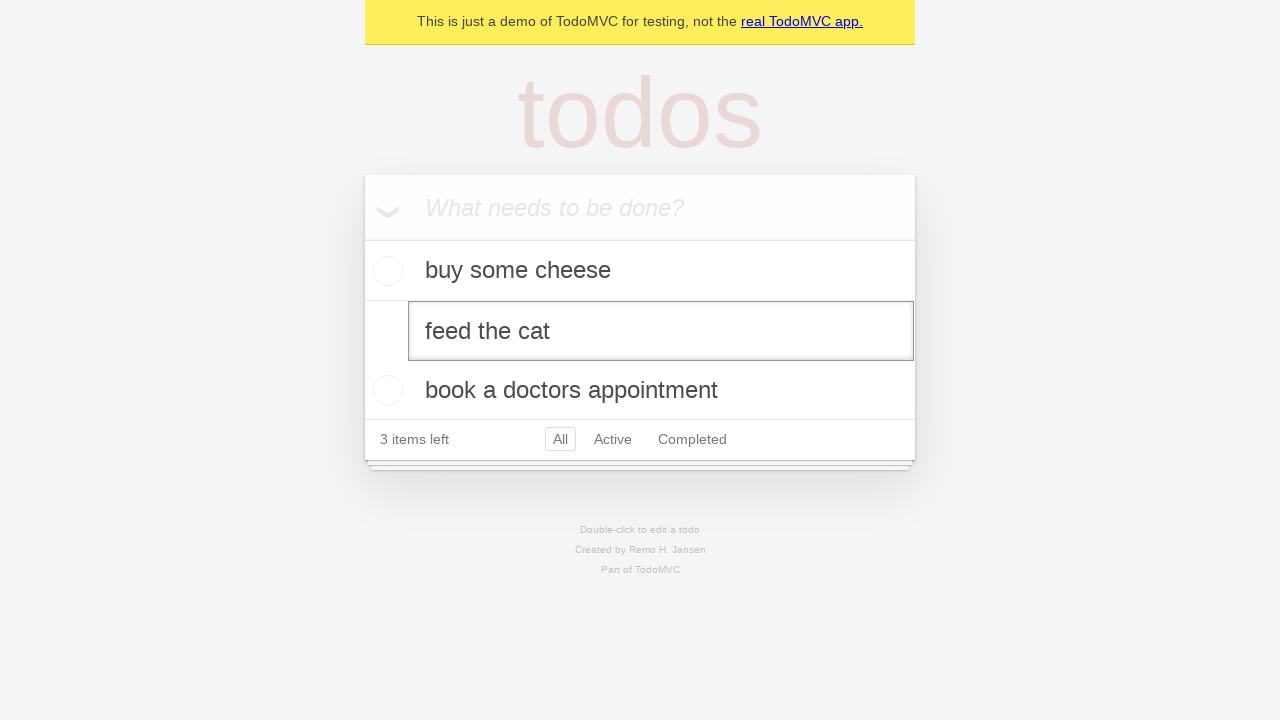

Cleared the edit textbox to empty string on internal:testid=[data-testid="todo-item"s] >> nth=1 >> internal:role=textbox[nam
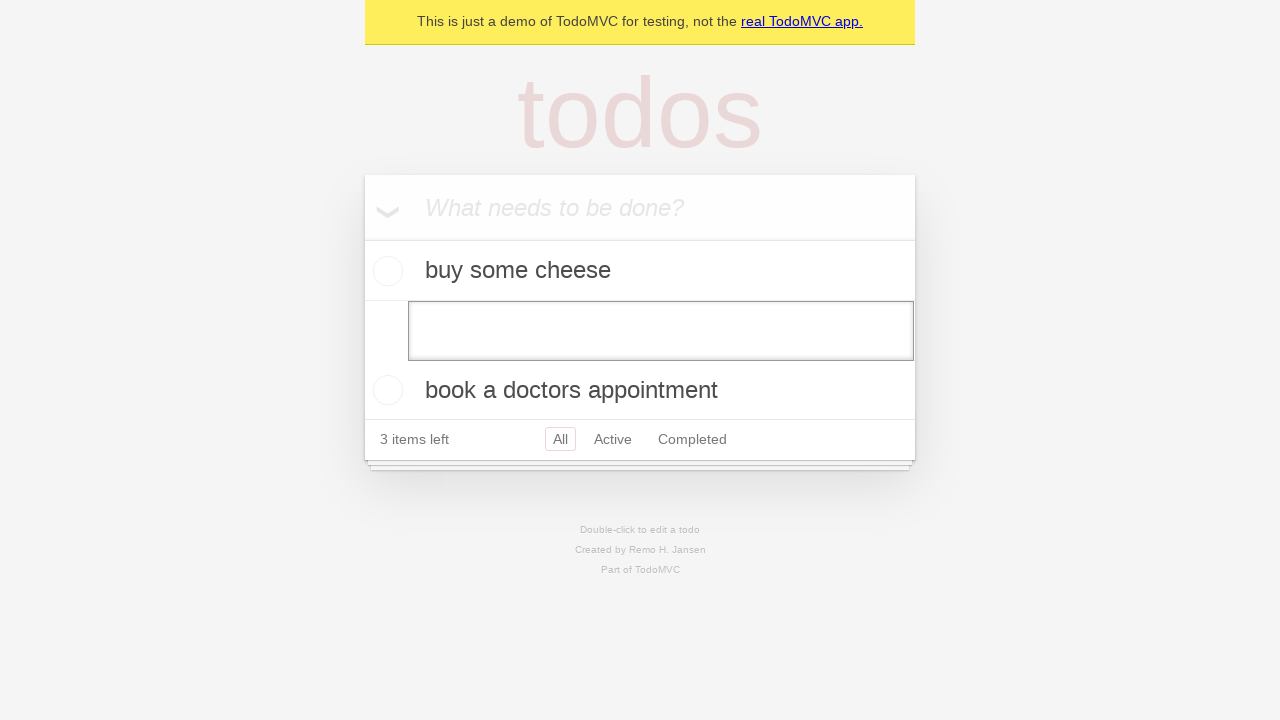

Pressed Enter to confirm edit with empty string, removing the todo item on internal:testid=[data-testid="todo-item"s] >> nth=1 >> internal:role=textbox[nam
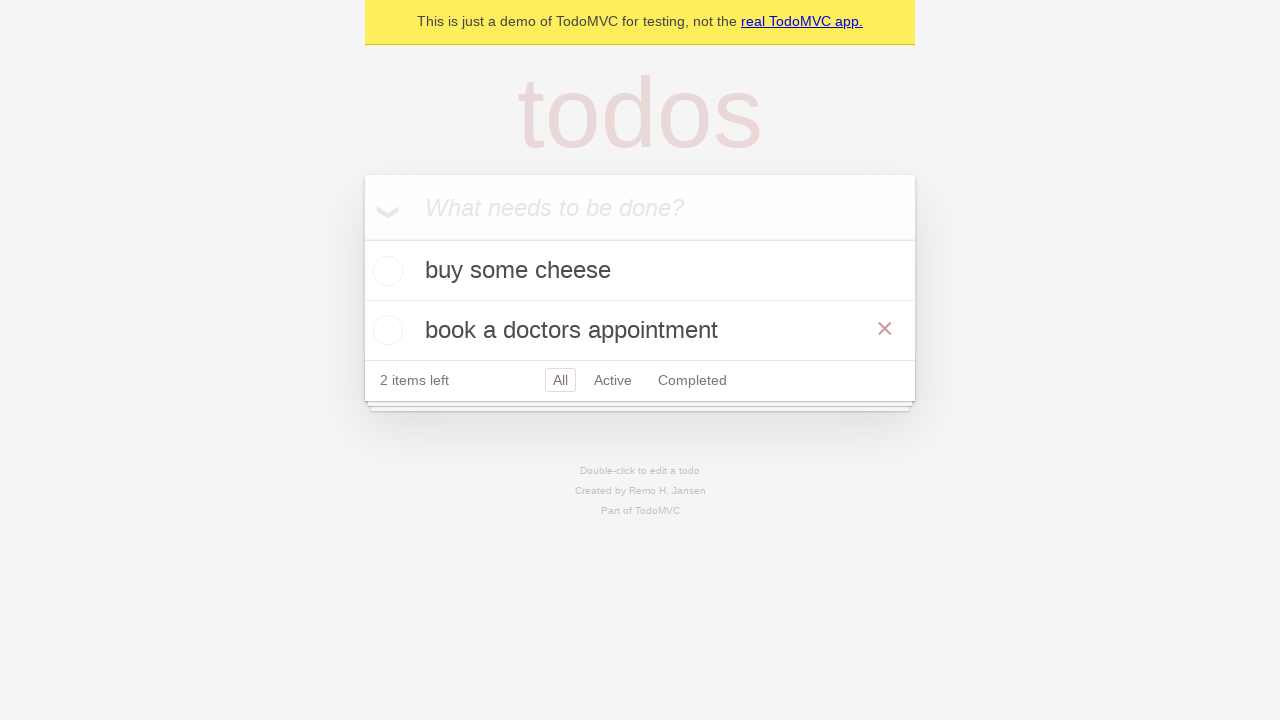

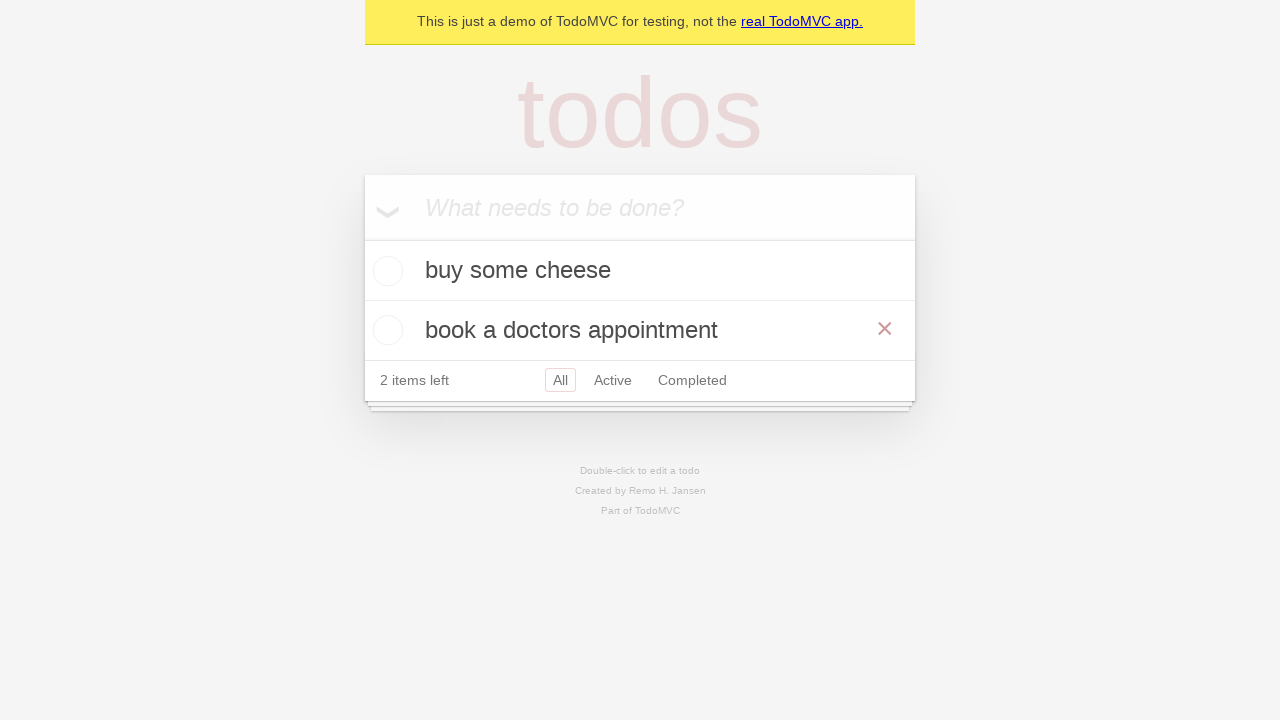